Tests opting out of A/B tests by first visiting the A/B test page, then adding an opt-out cookie and refreshing to verify the page shows "No A/B Test" heading.

Starting URL: http://the-internet.herokuapp.com/abtest

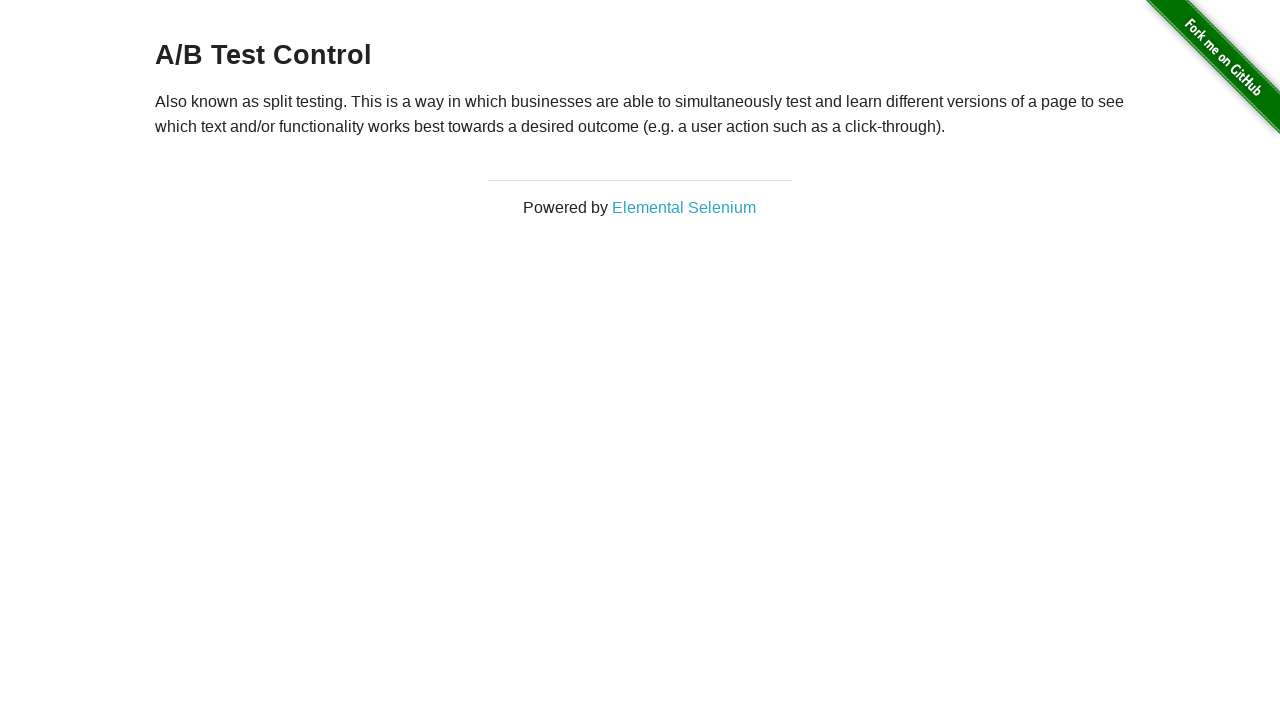

Retrieved initial heading text from A/B test page
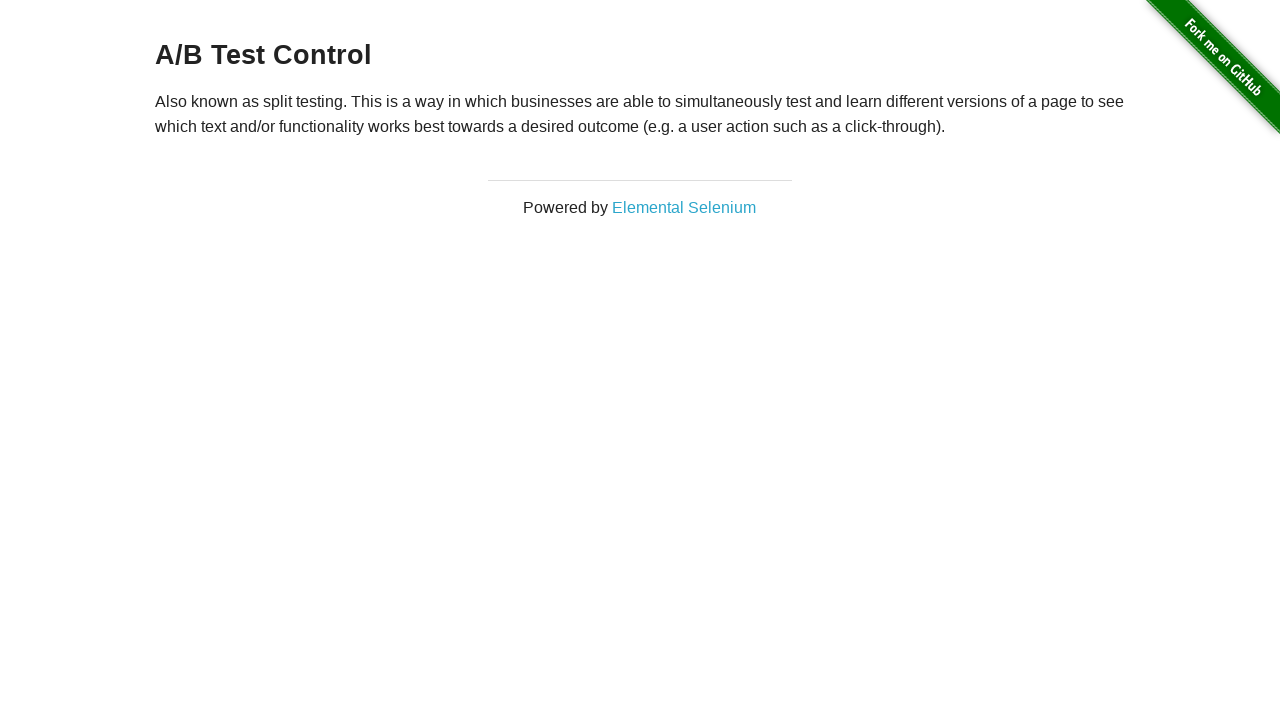

Verified initial heading is either 'A/B Test Variation 1' or 'A/B Test Control'
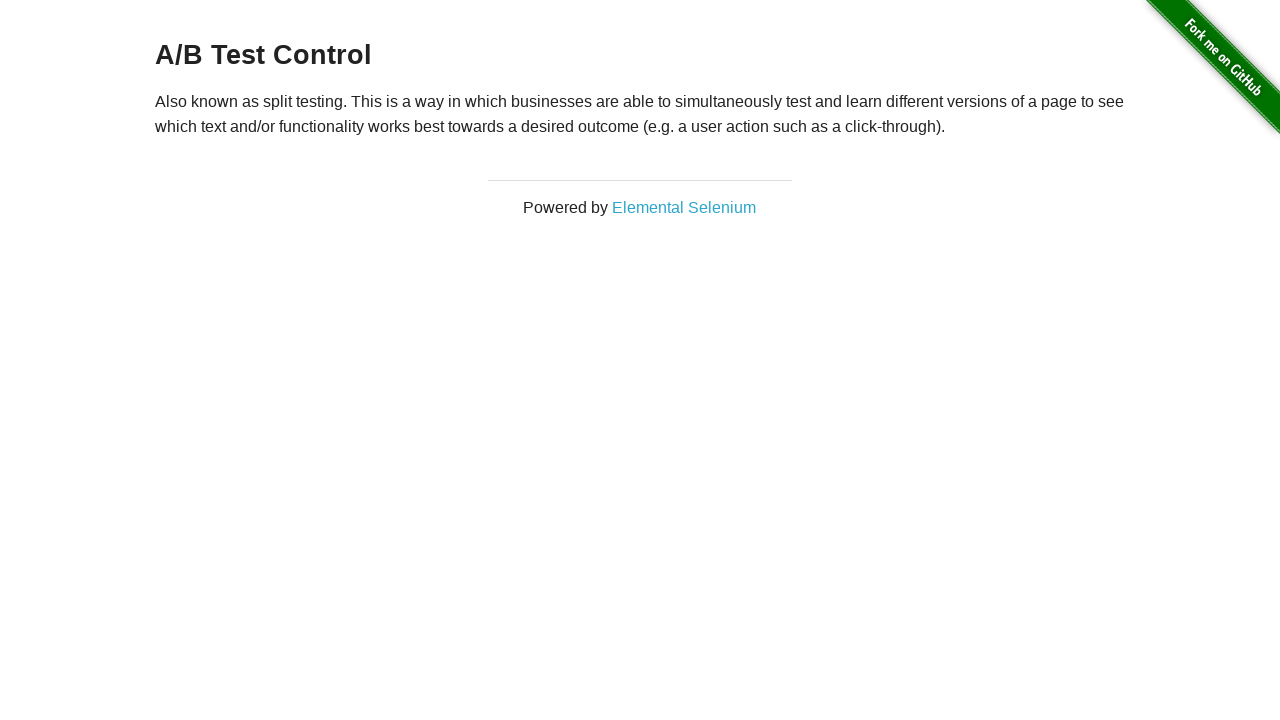

Added optimizelyOptOut cookie with value 'true'
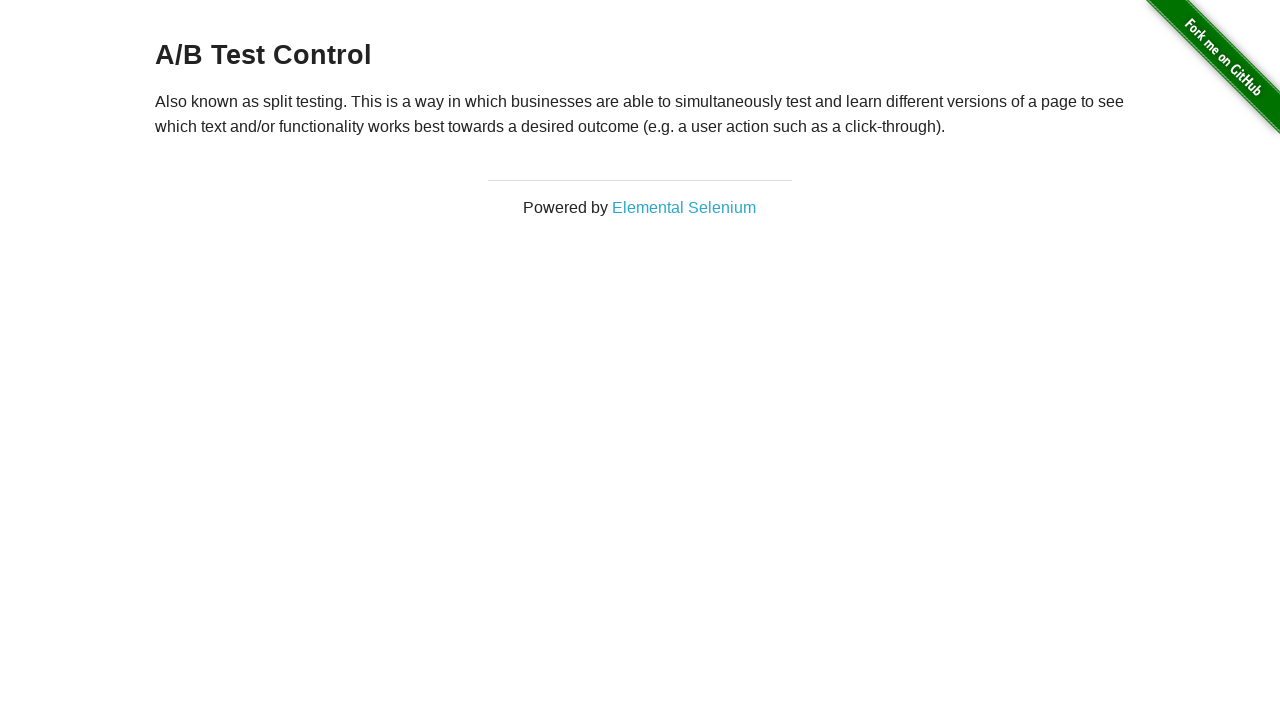

Reloaded page to apply opt-out cookie
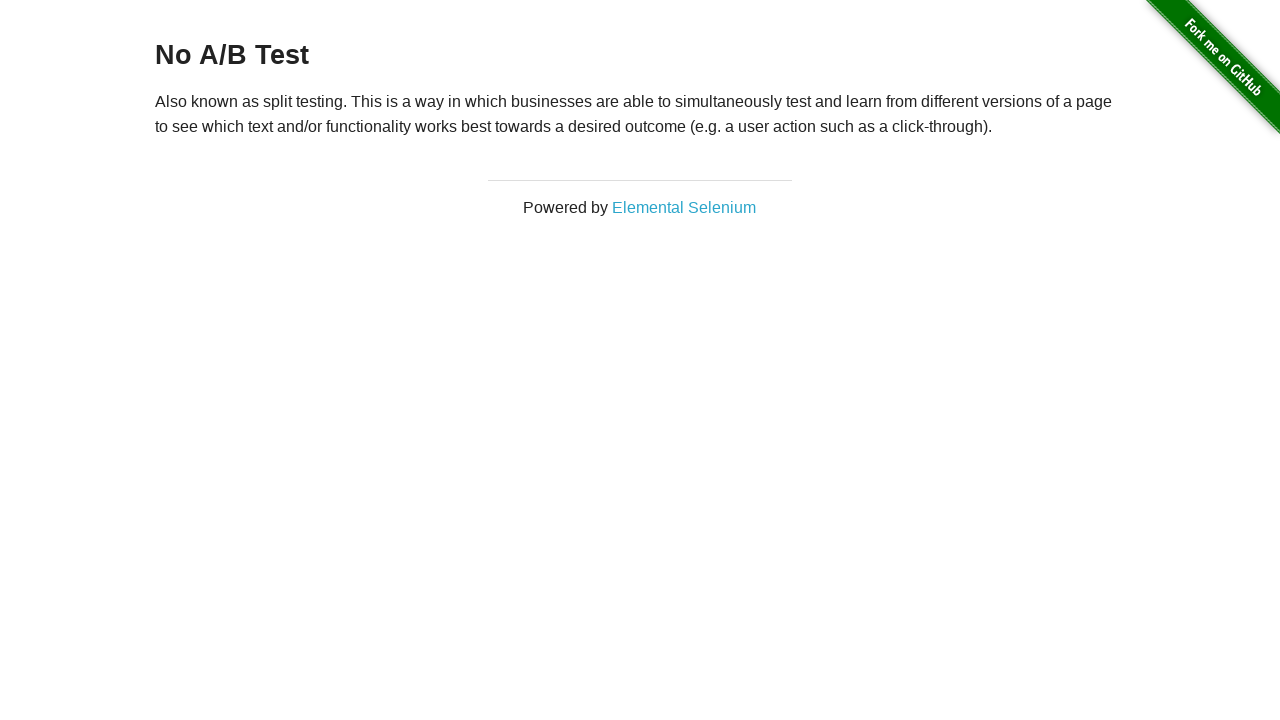

Retrieved heading text after applying opt-out cookie
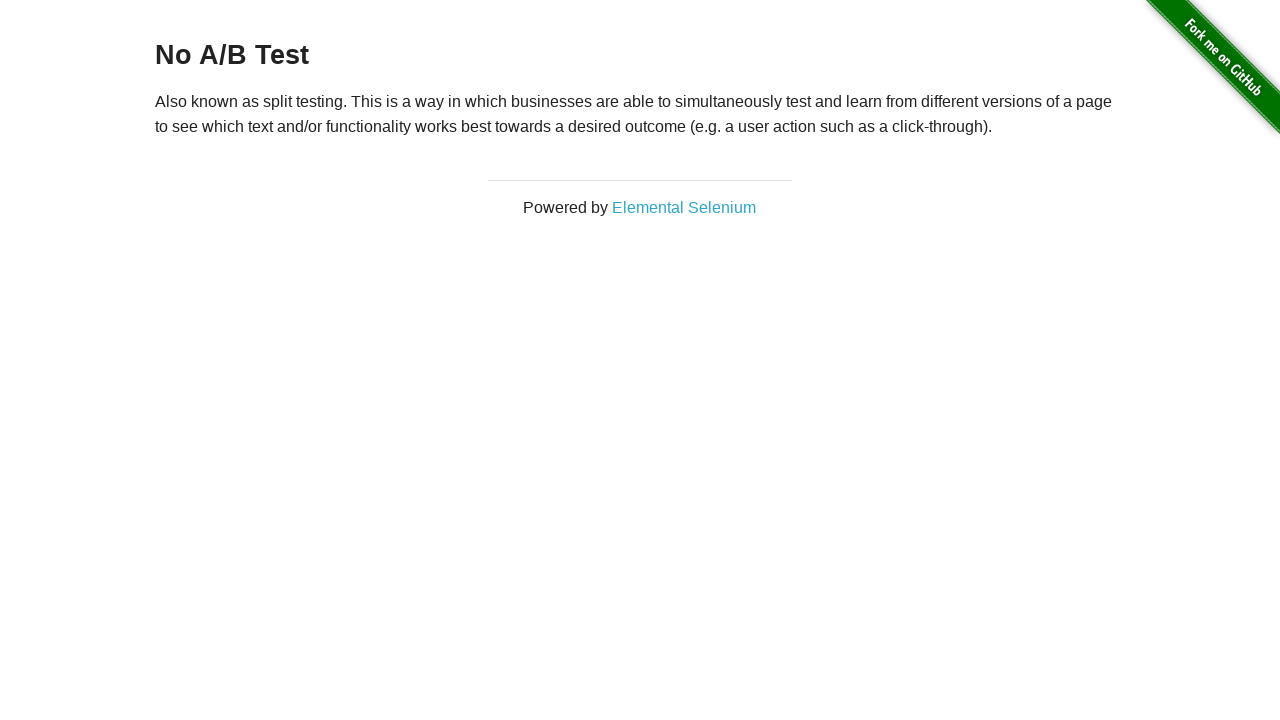

Verified heading now displays 'No A/B Test' confirming opt-out is working
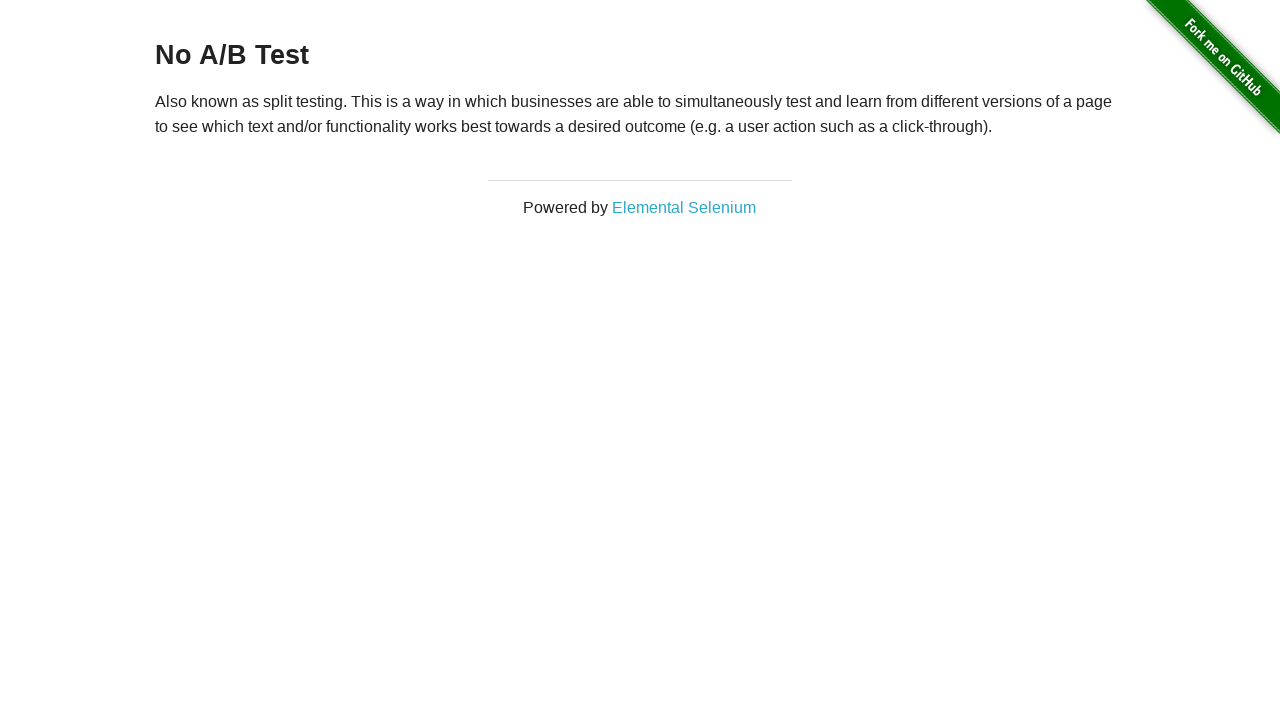

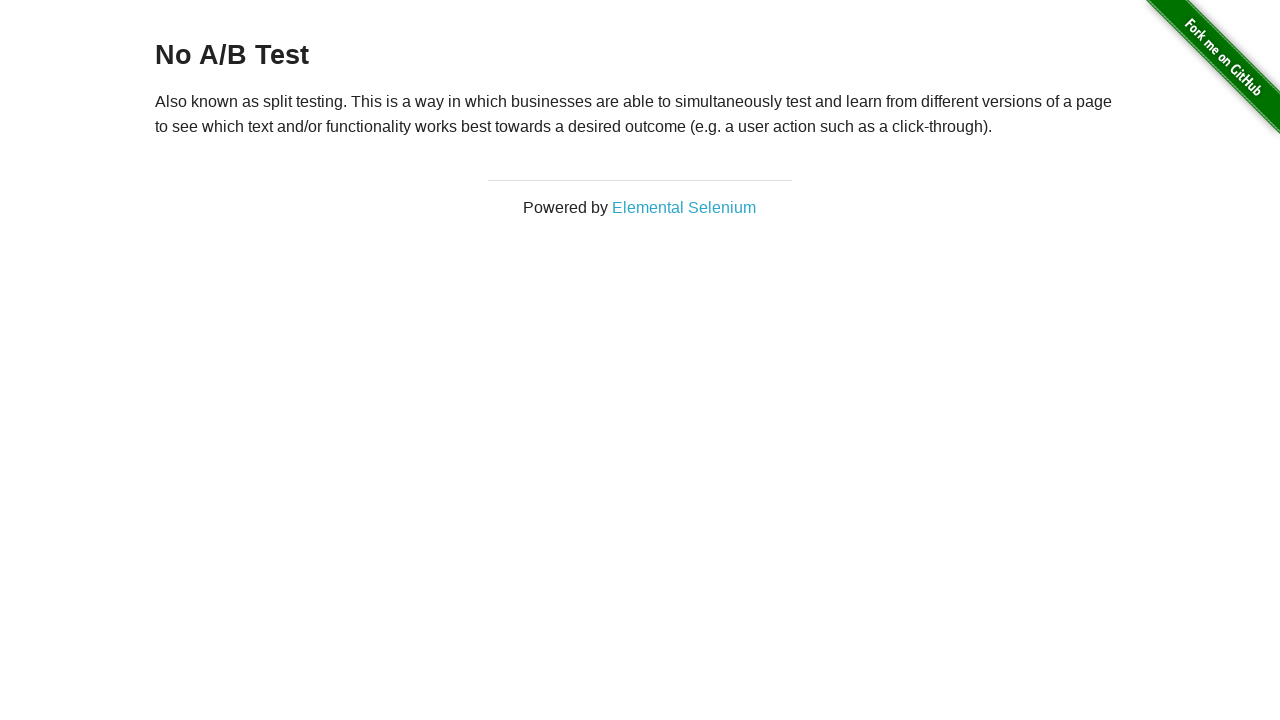